Tests Bootstrap dropdown functionality by clicking the dropdown button and selecting an option from the dropdown menu

Starting URL: https://getbootstrap.com/docs/4.0/components/dropdowns/

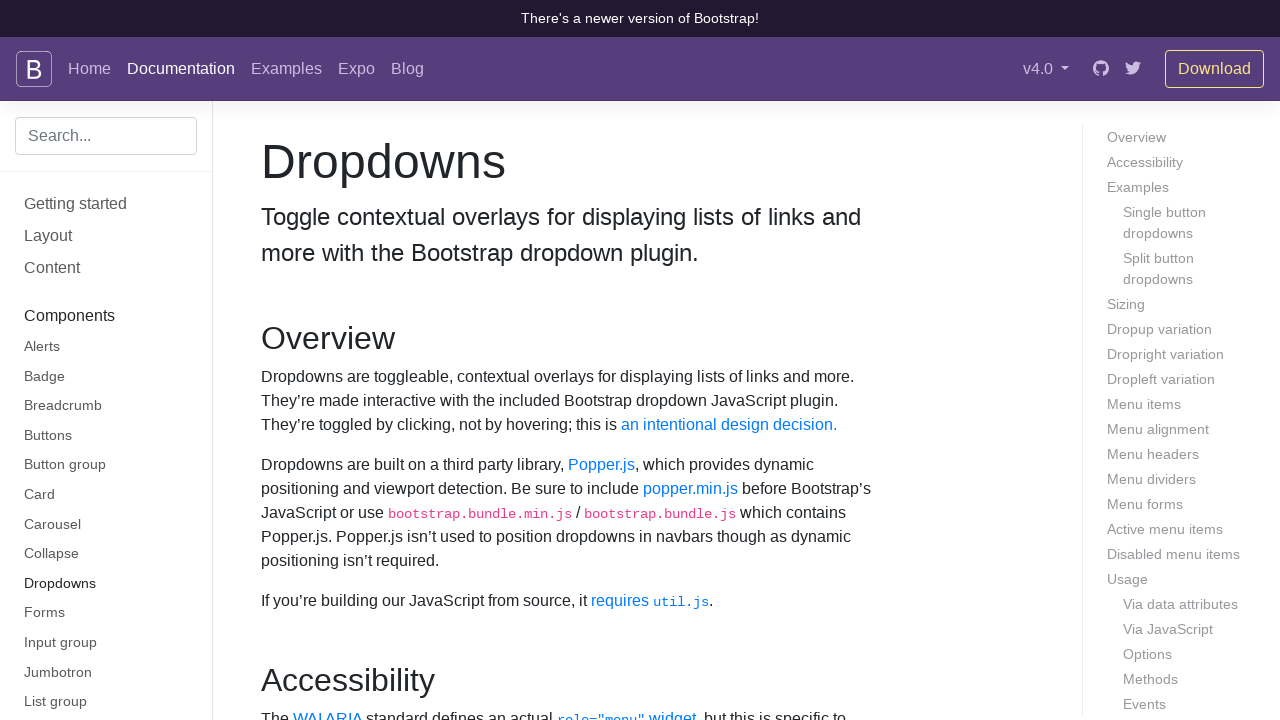

Clicked dropdown button to open Bootstrap dropdown menu at (346, 361) on button#dropdownMenu2
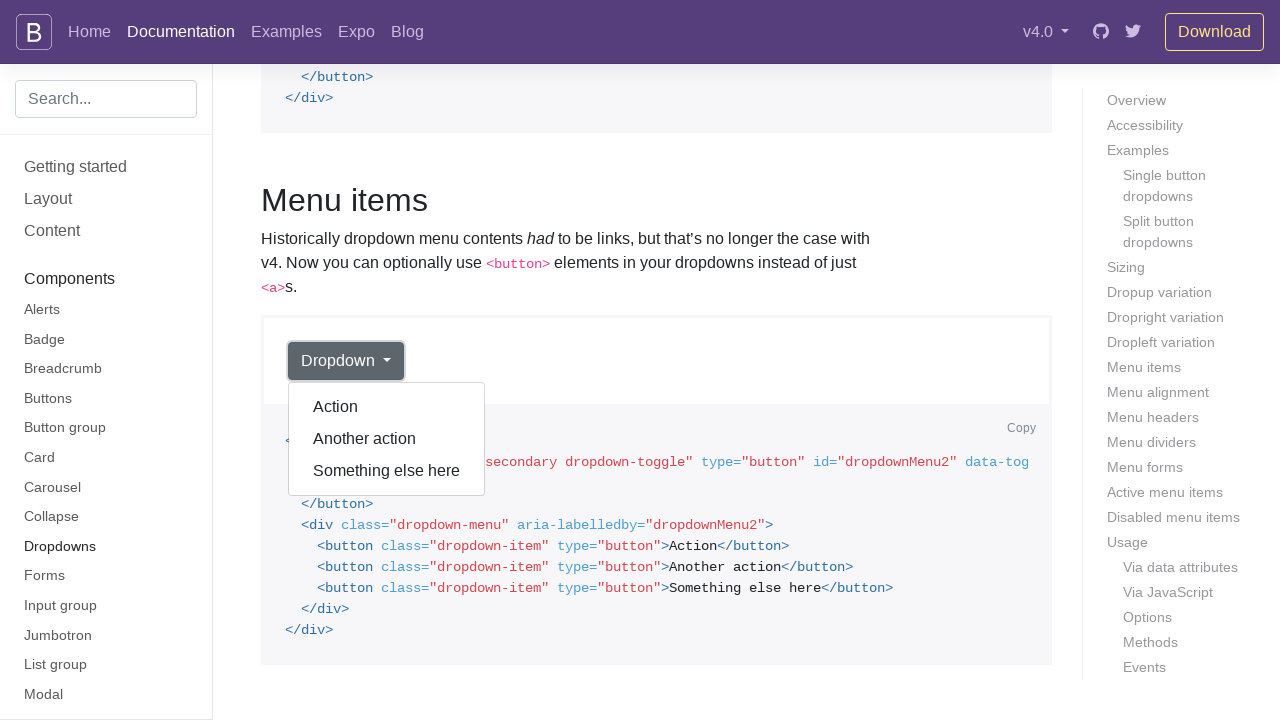

Dropdown menu became visible
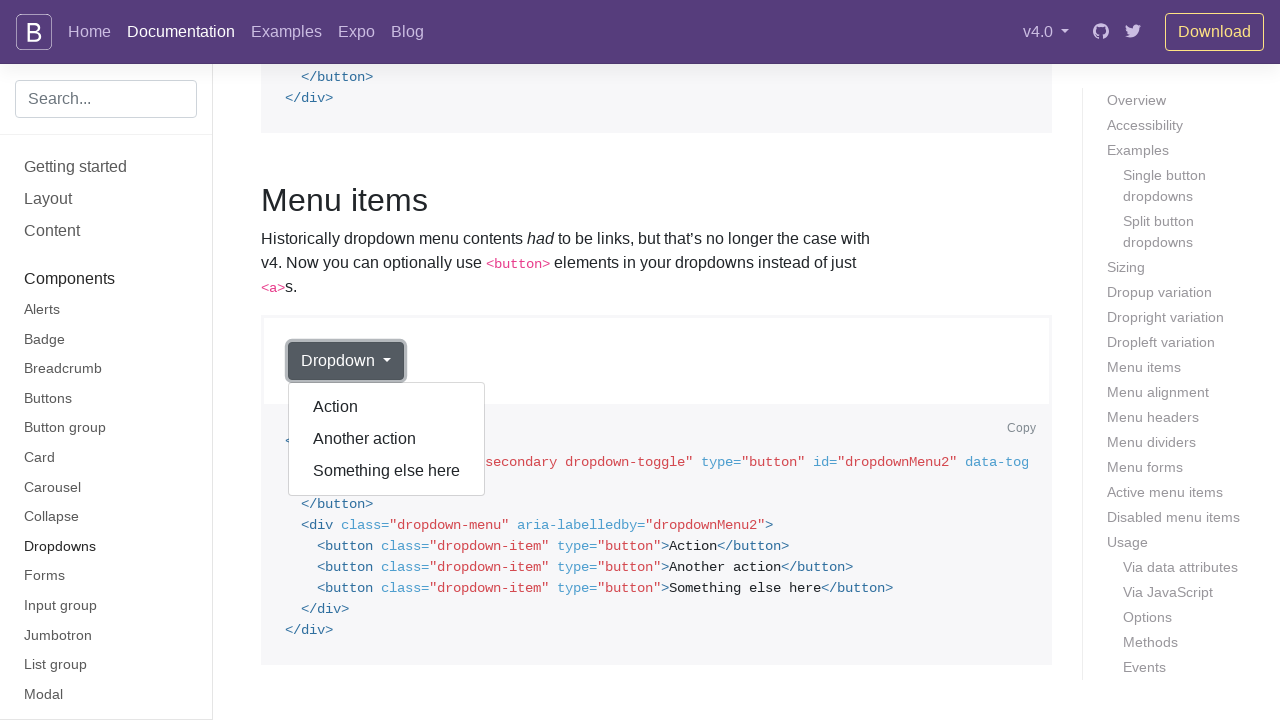

Retrieved all dropdown menu items
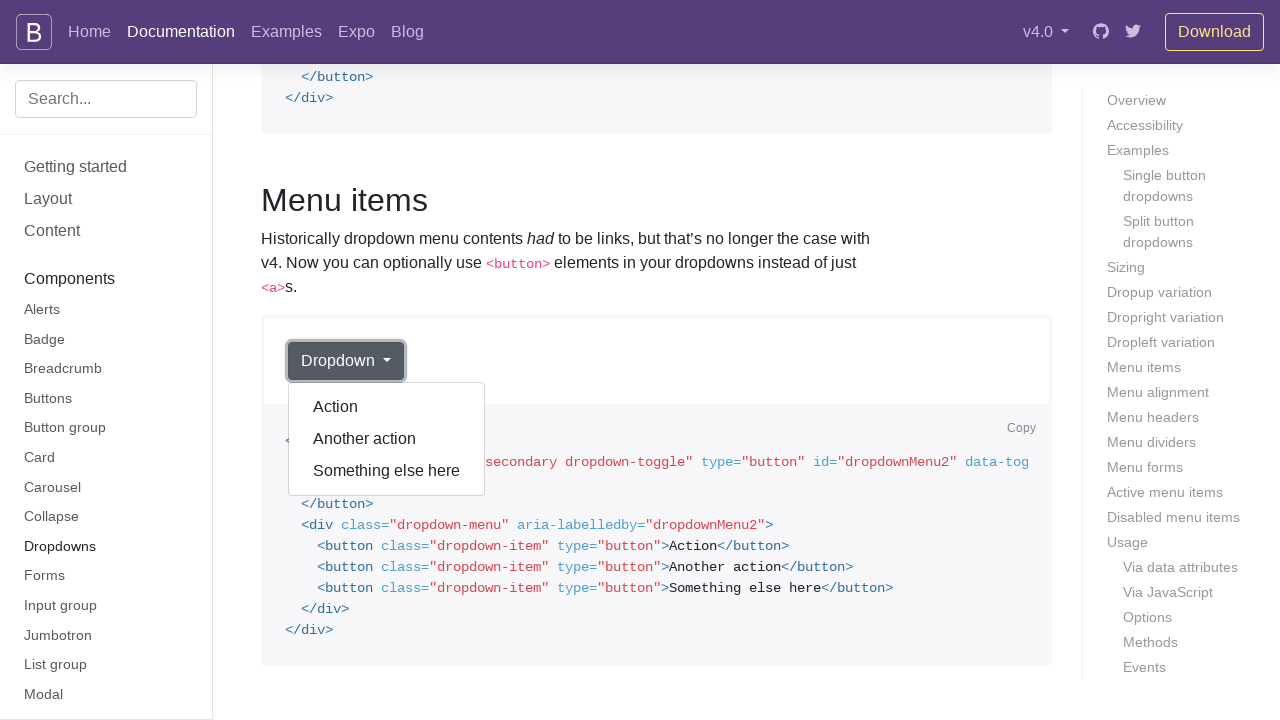

Selected 'Another action' option from dropdown menu at (387, 439) on button#dropdownMenu2 + div.dropdown-menu.show button >> nth=1
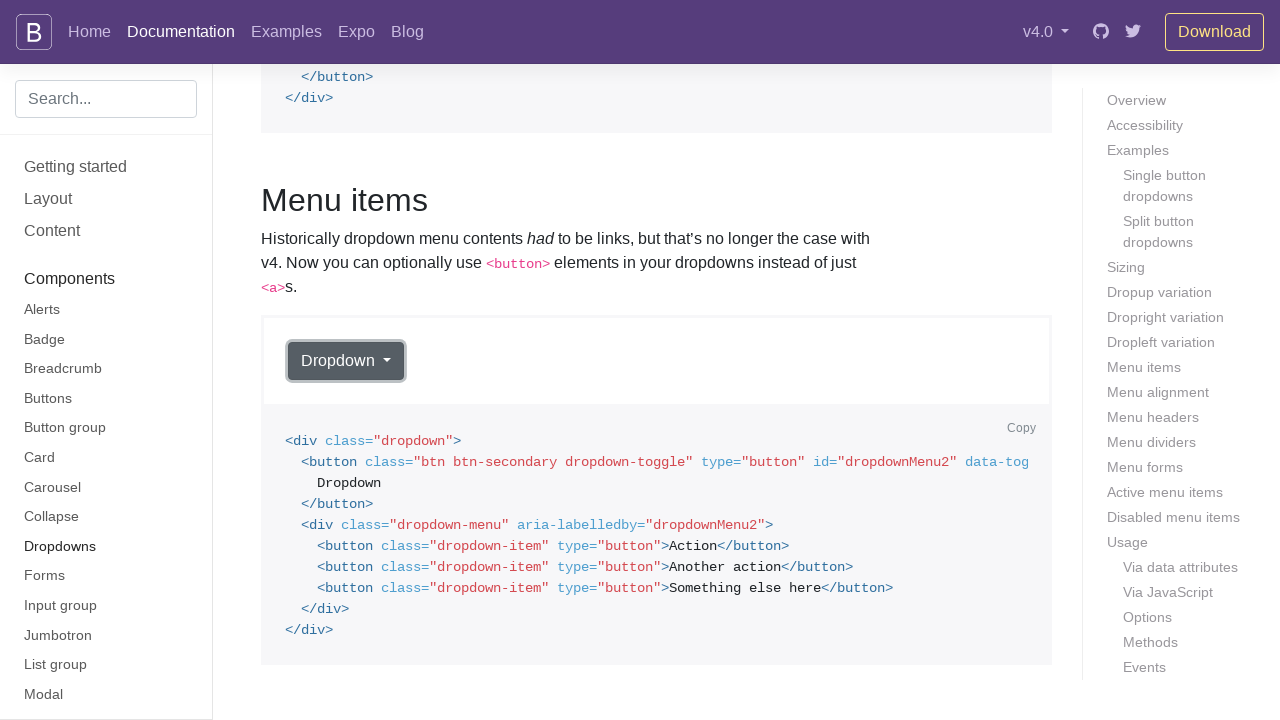

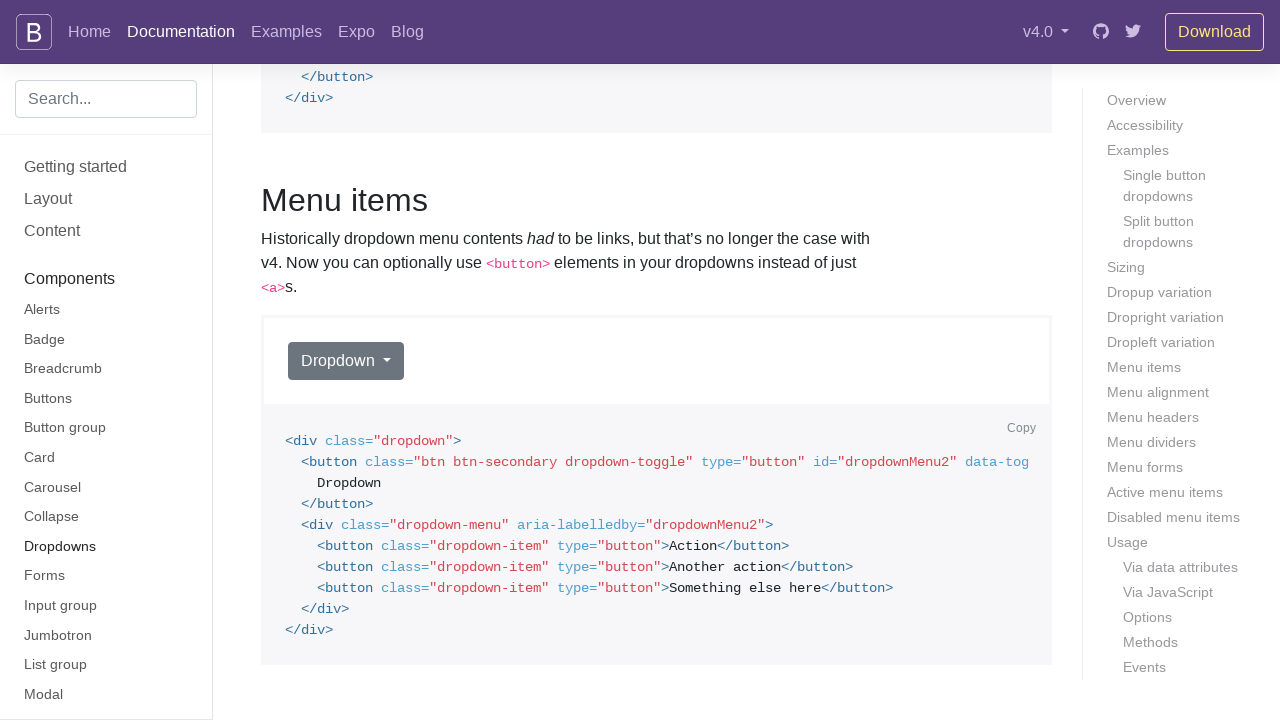